Navigates to a YouTube video page and clicks the large play button to start video playback

Starting URL: https://www.youtube.com/watch?v=dQw4w9WgXcQ

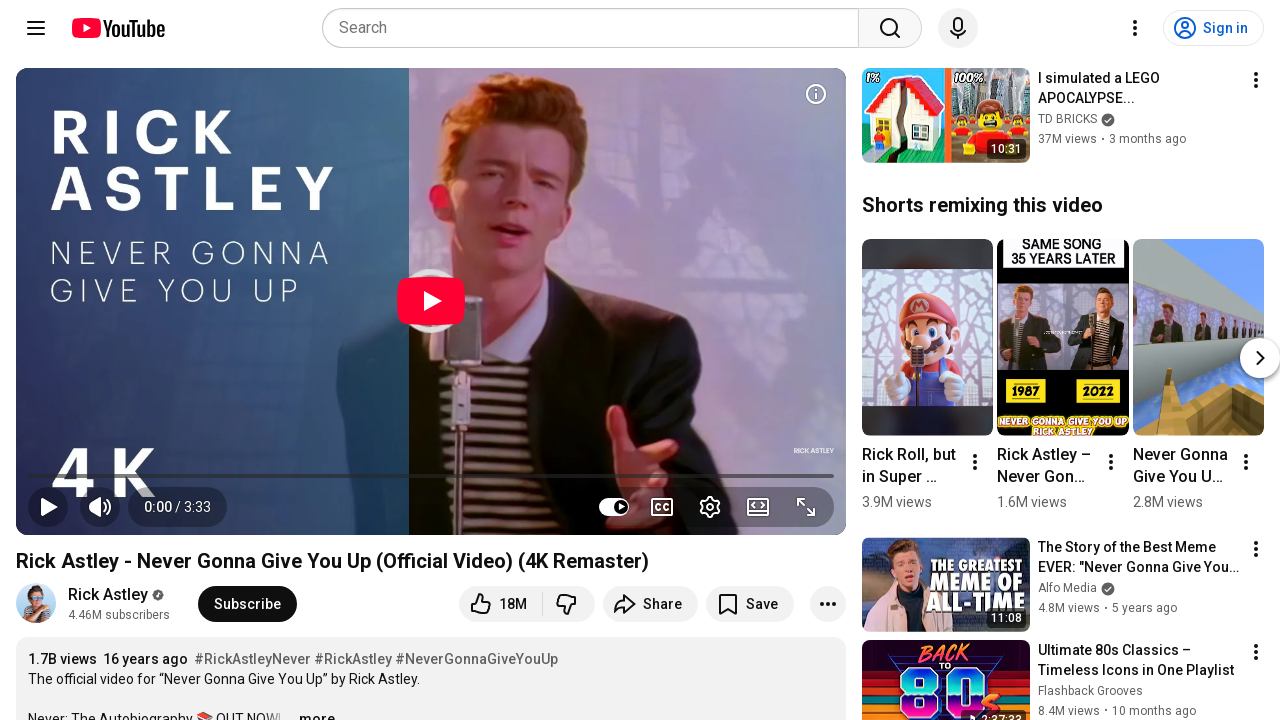

Navigated to YouTube video page
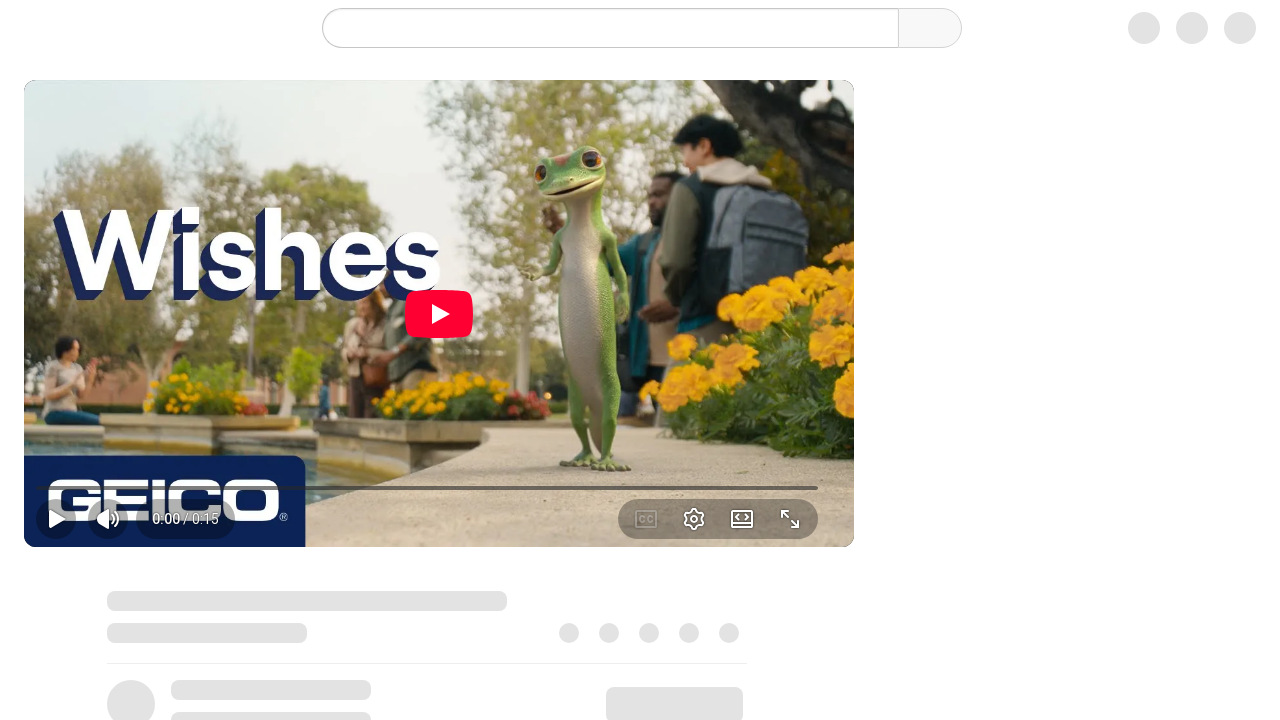

Page fully loaded and network idle
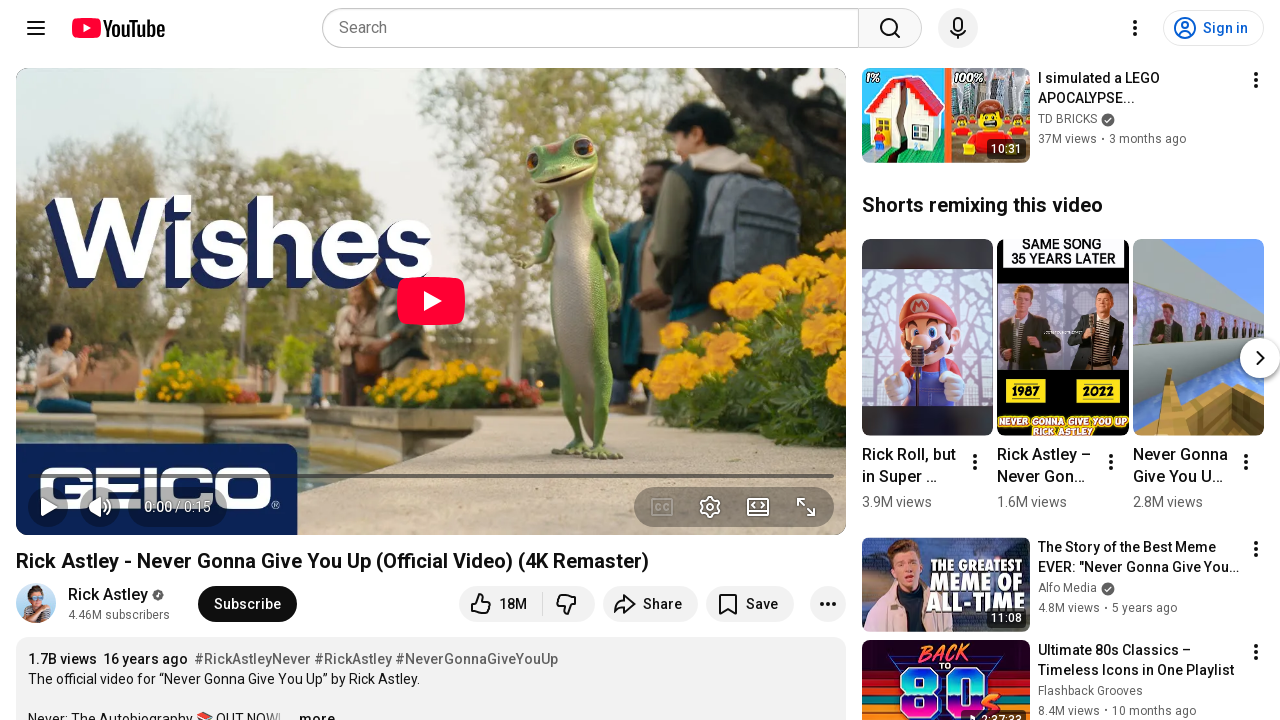

Large play button appeared on video player
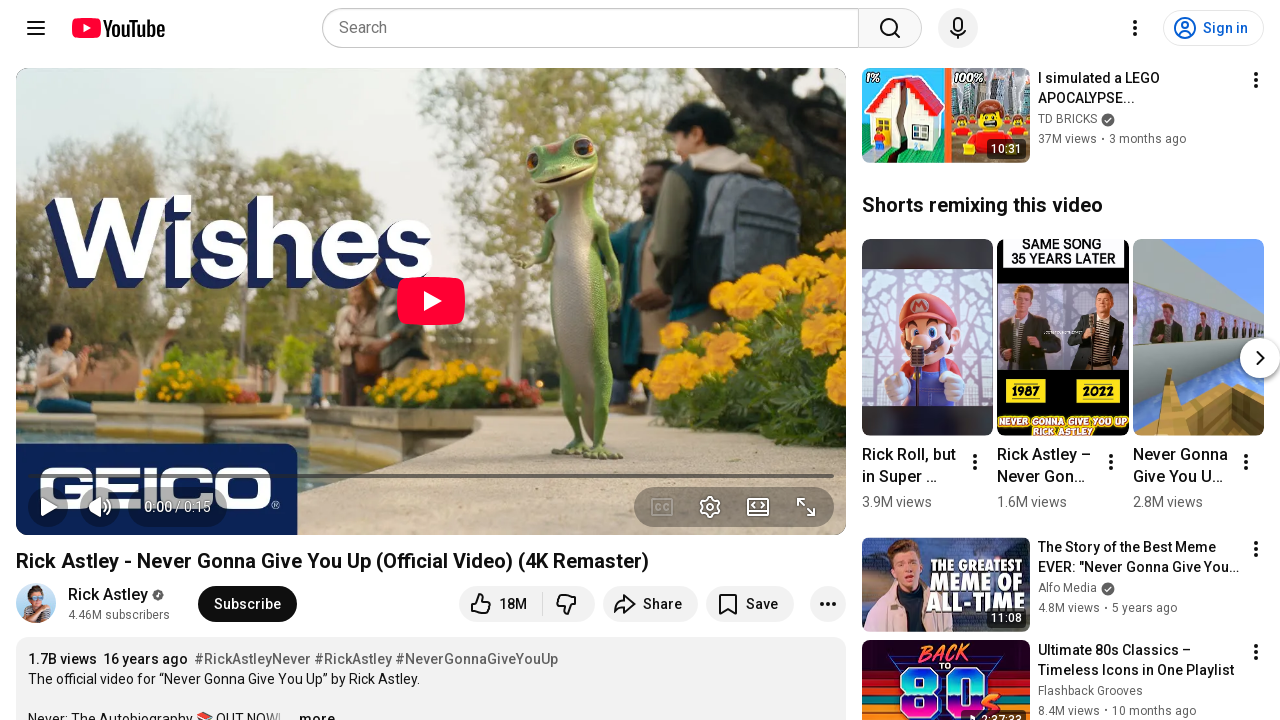

Clicked large play button to start video playback at (431, 301) on .ytp-large-play-button
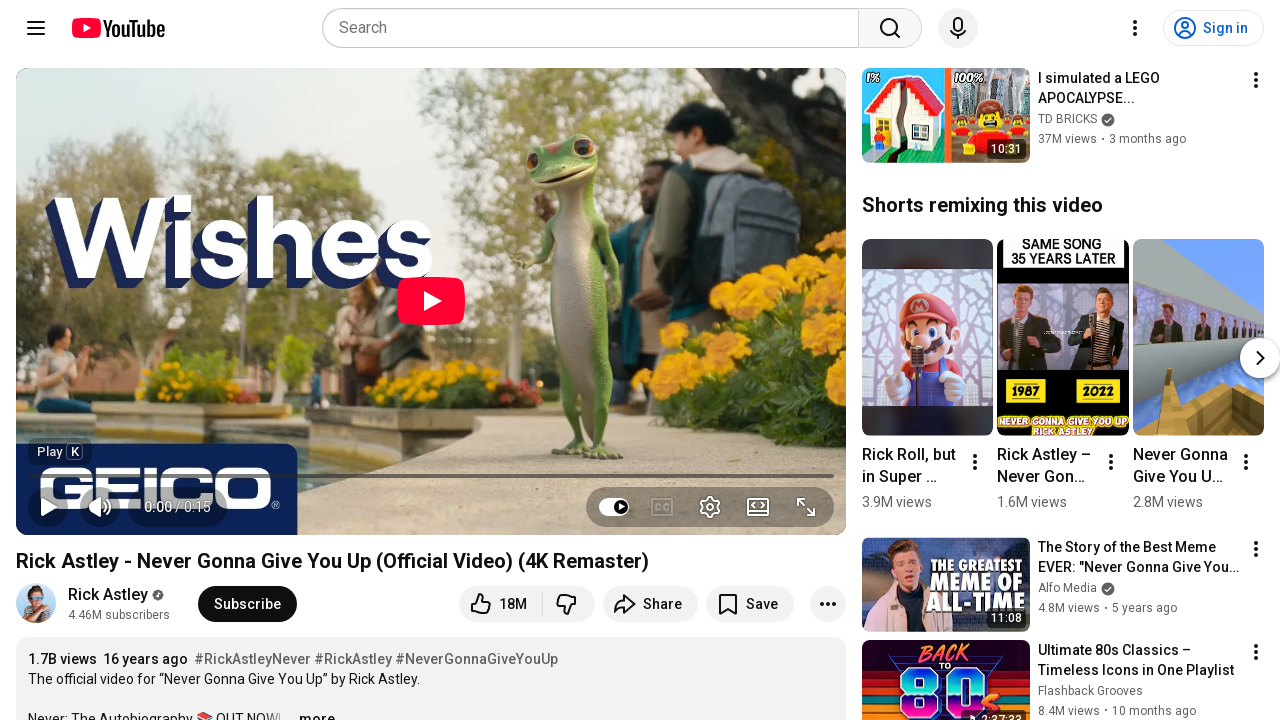

Waited 5 seconds to verify video playback started
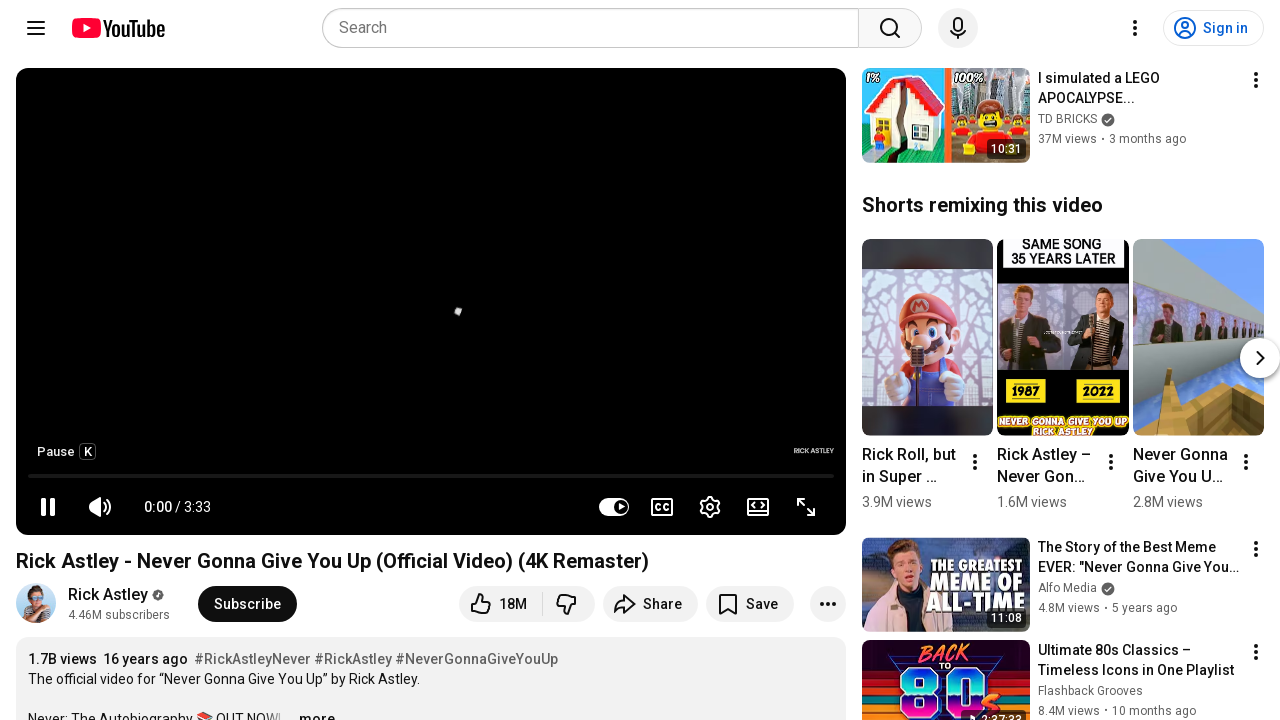

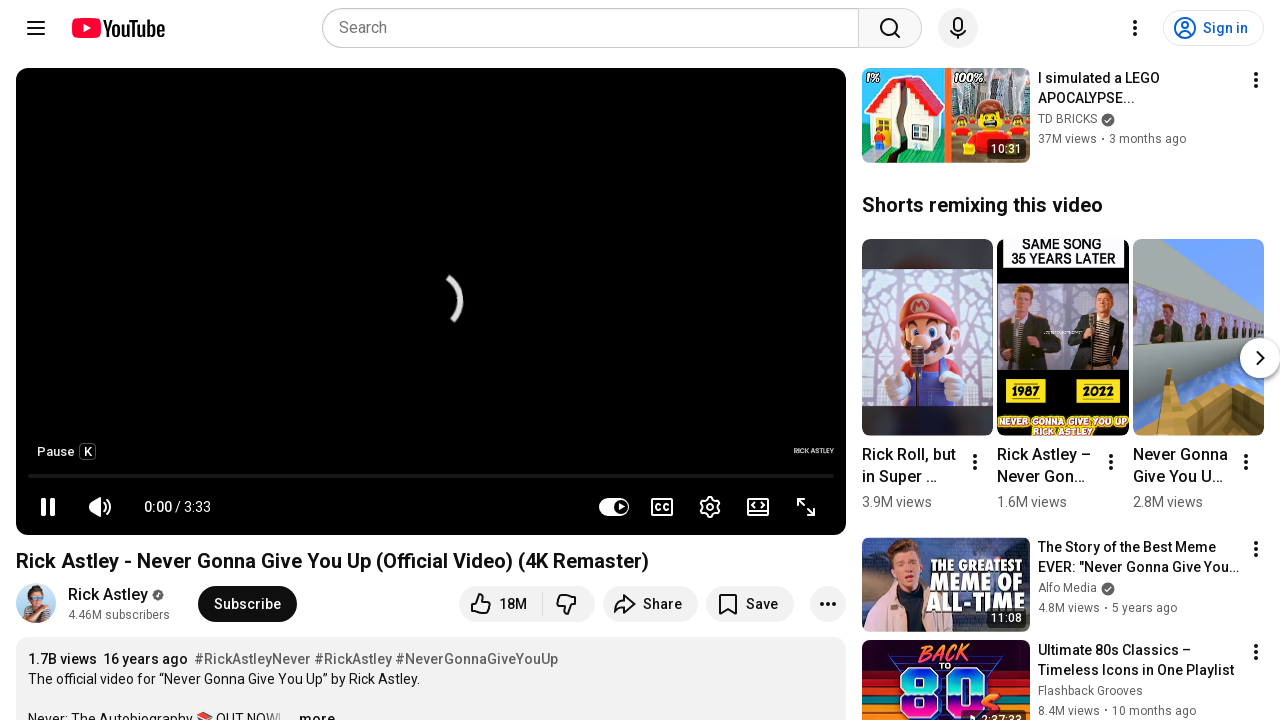